Reads two numbers from the page, calculates their sum, selects the result from a dropdown menu, and submits the form

Starting URL: http://suninjuly.github.io/selects1.html

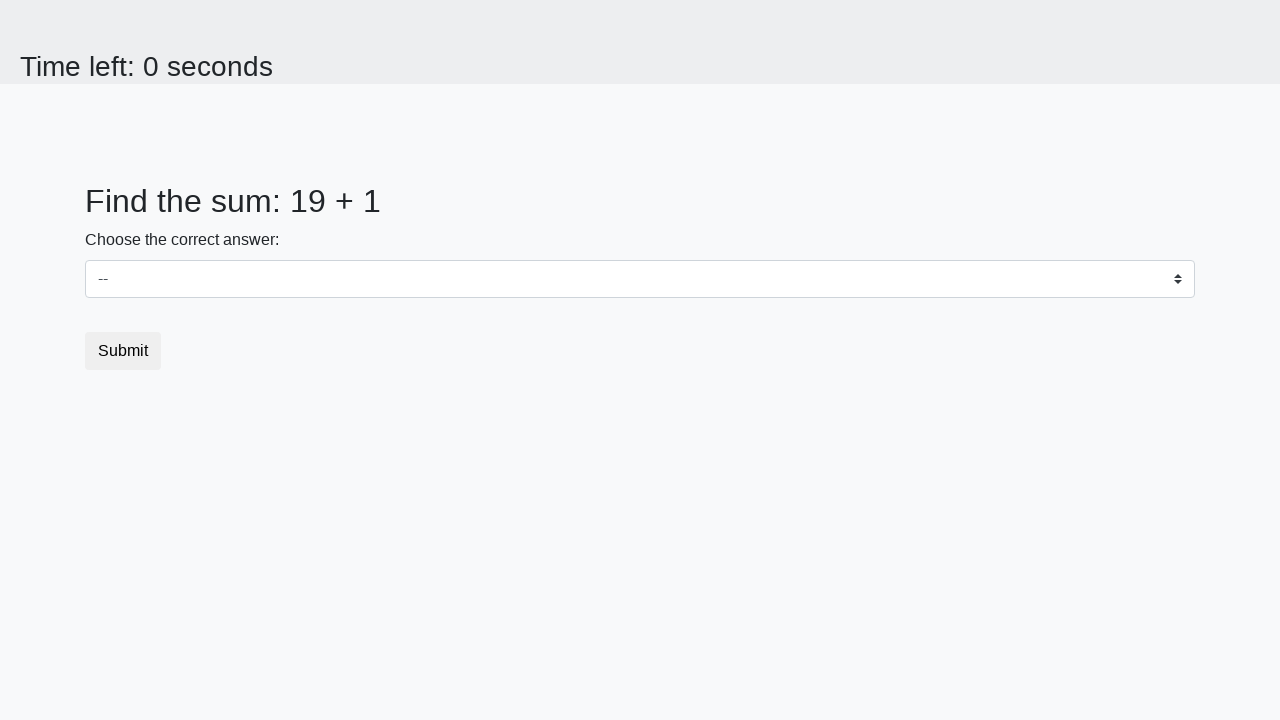

Read first number from the page
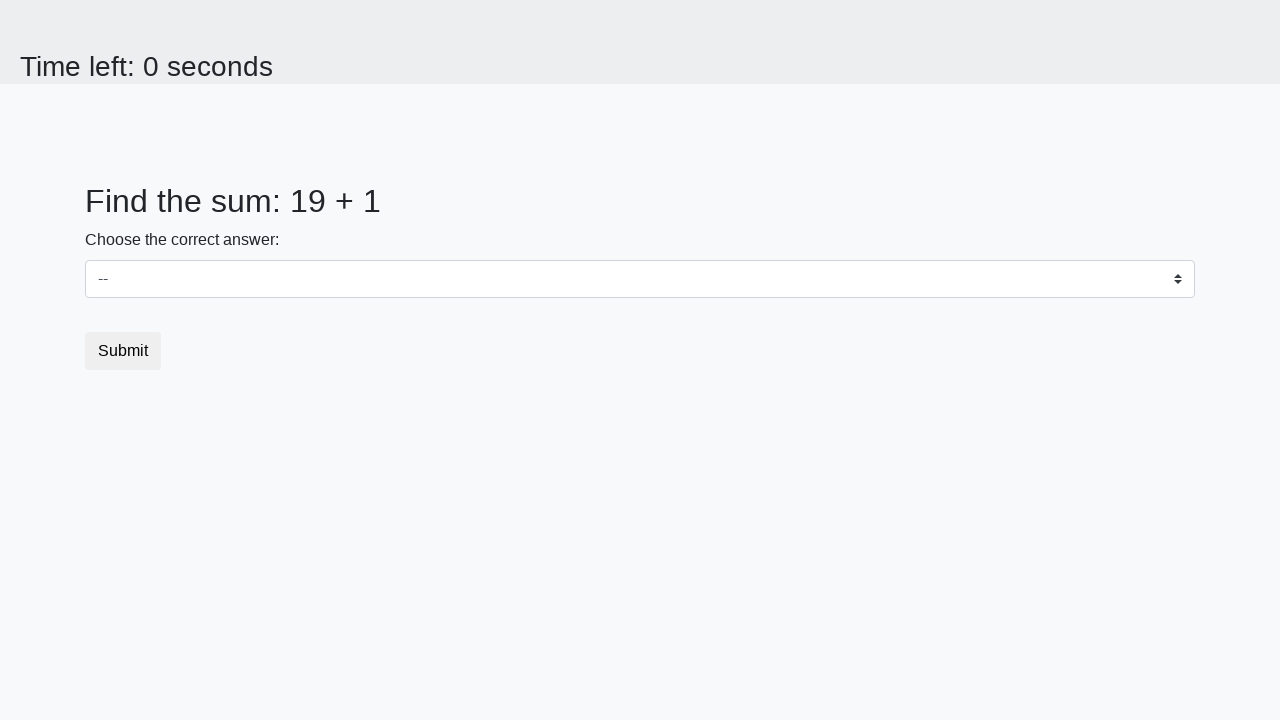

Read second number from the page
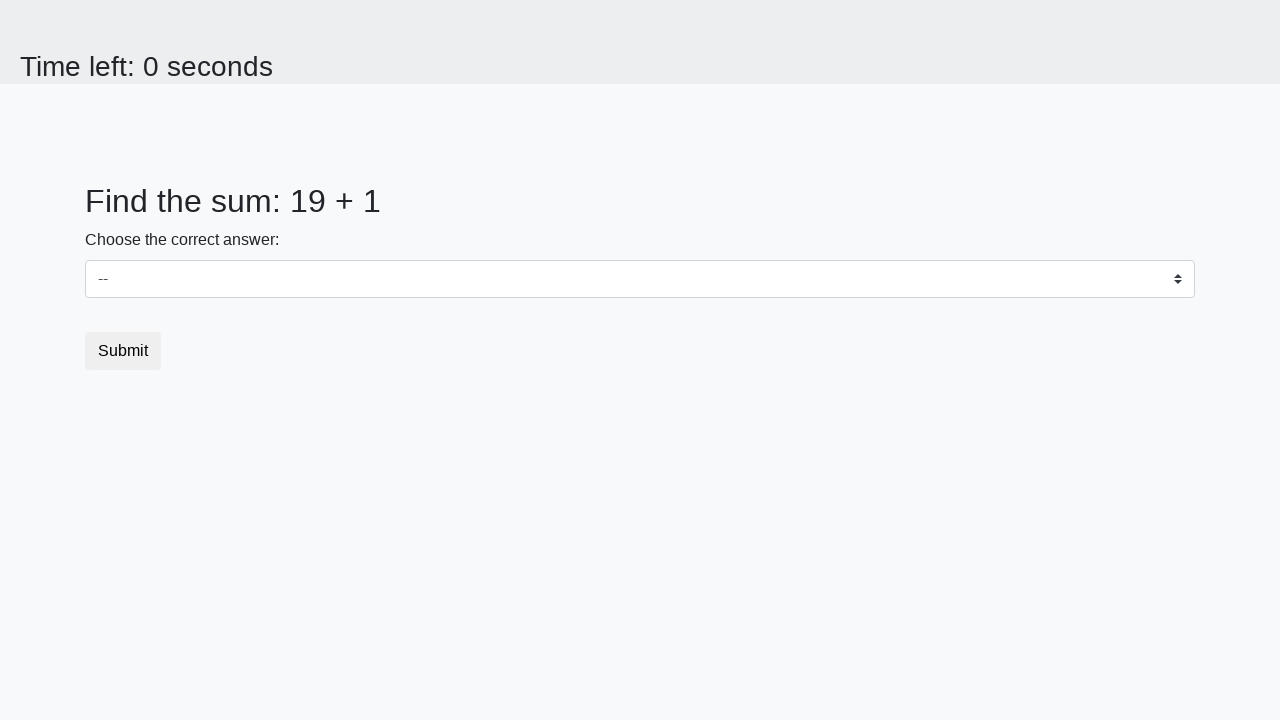

Calculated sum: 19 + 1 = 20
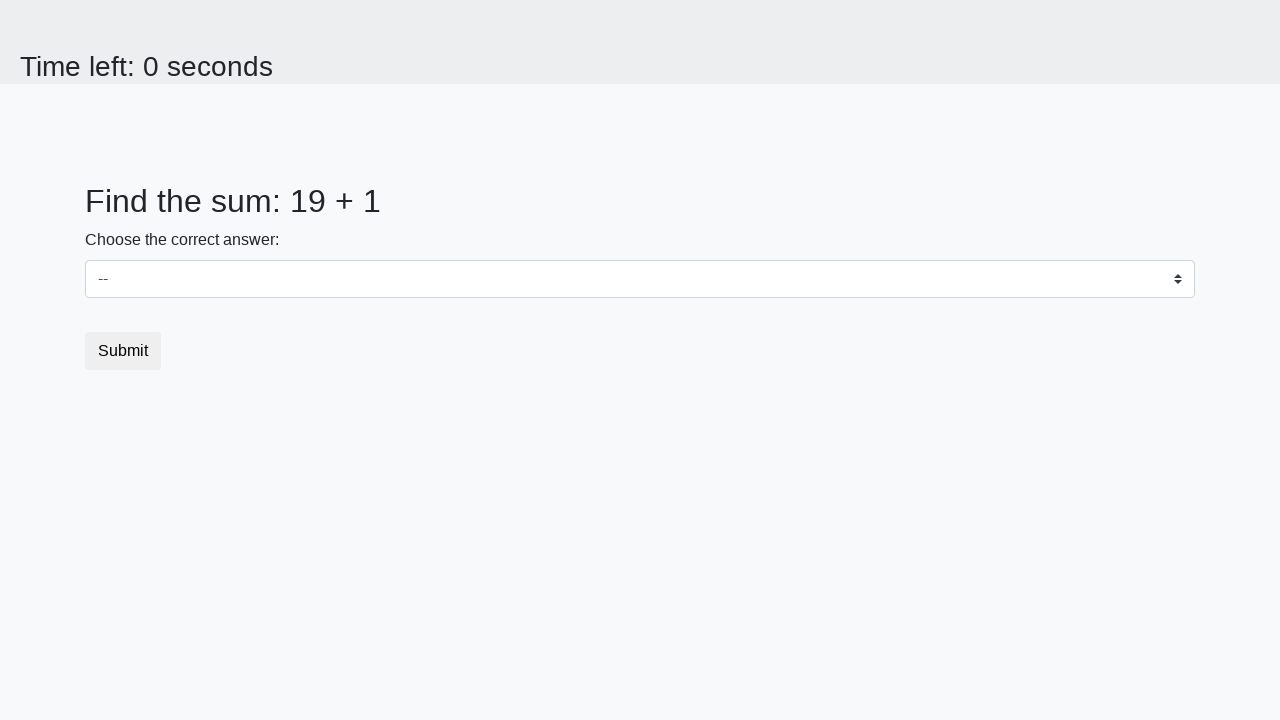

Selected result '20' from dropdown menu on select
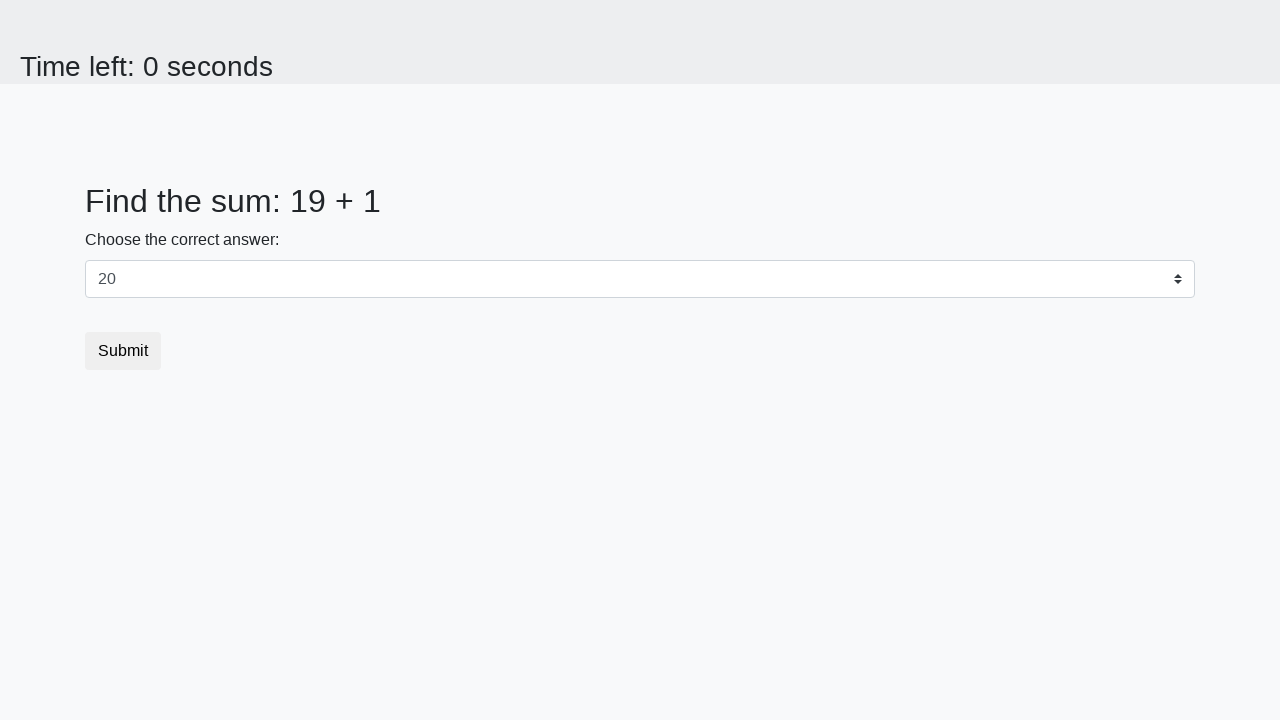

Clicked submit button to submit the form at (123, 351) on button[type='submit']
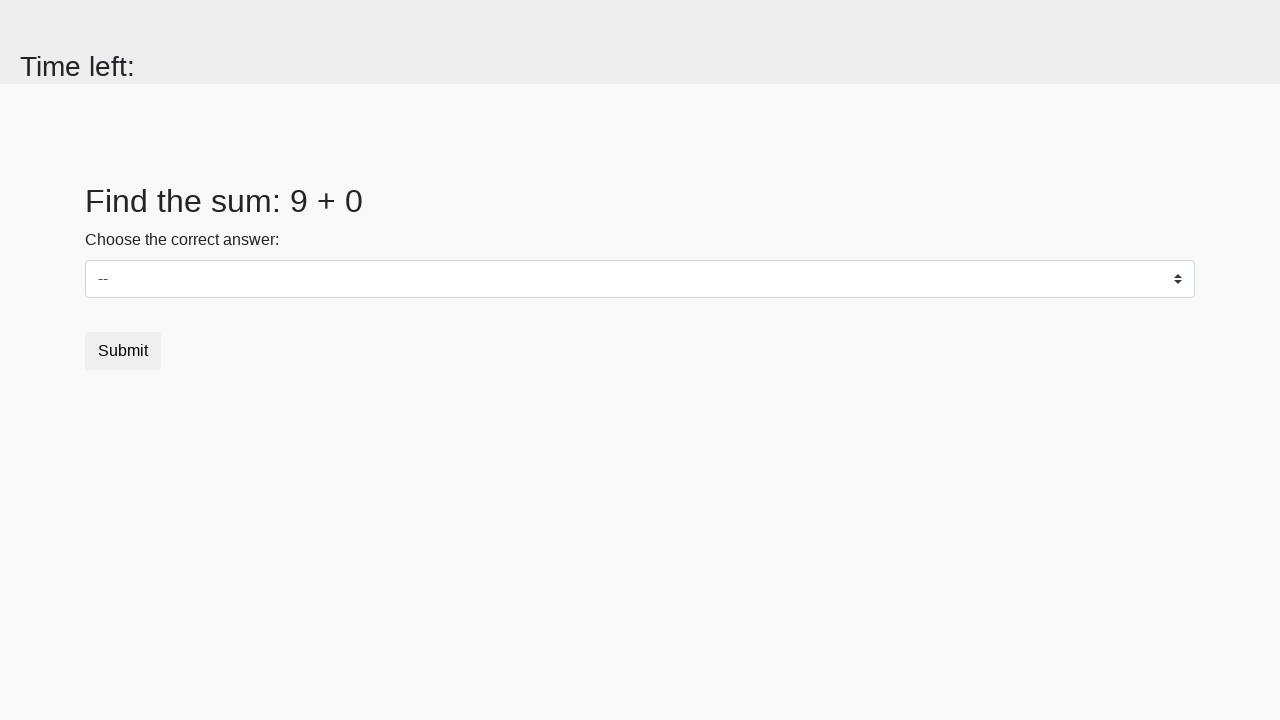

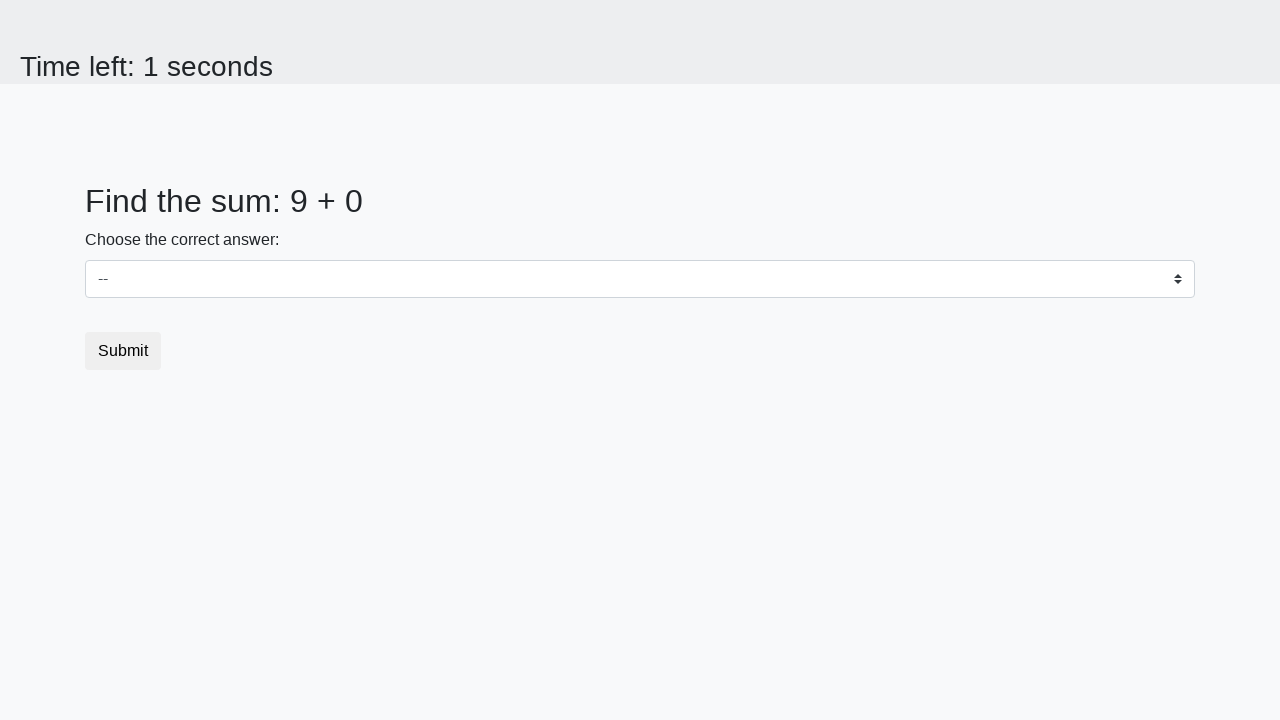